Tests the snake eyes safe scenario where rolling 1,1 then 1,1,6 results in just drinking

Starting URL: http://100percentofthetimehotspaghetti.com/dice.html

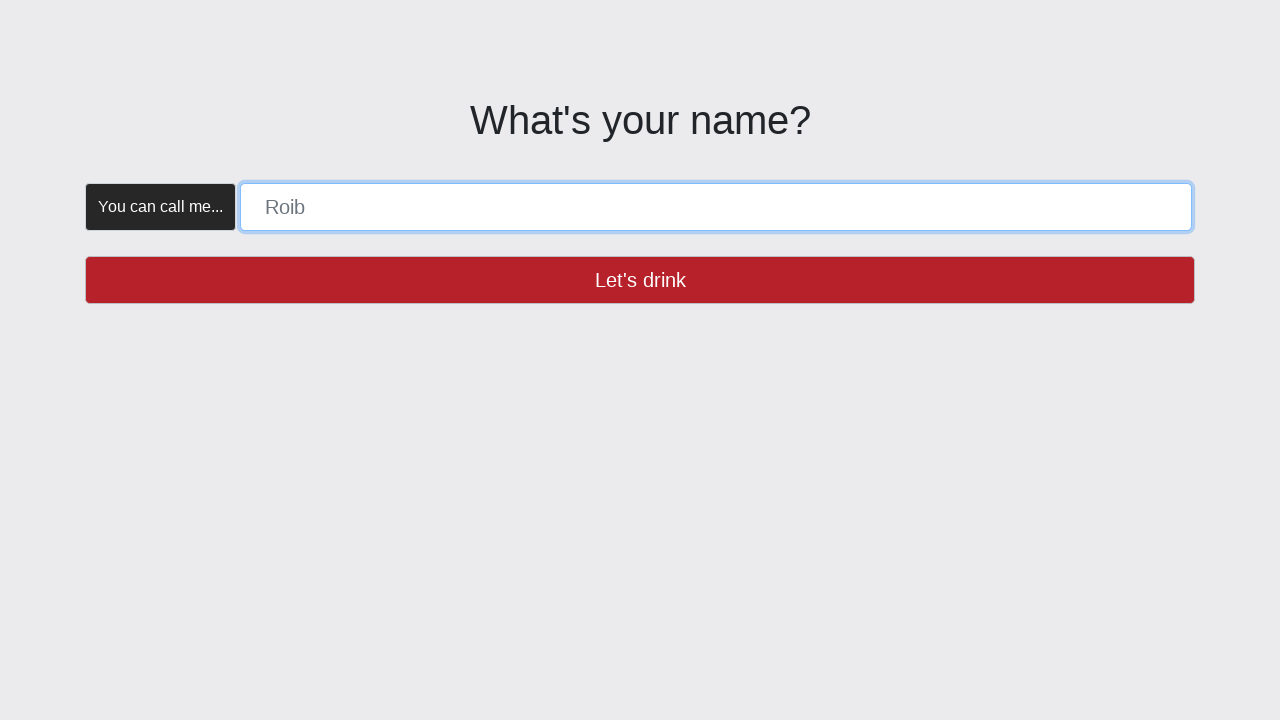

Verified name button is enabled (trial click) at (640, 280) on button >> internal:has-text="Let's drink"i
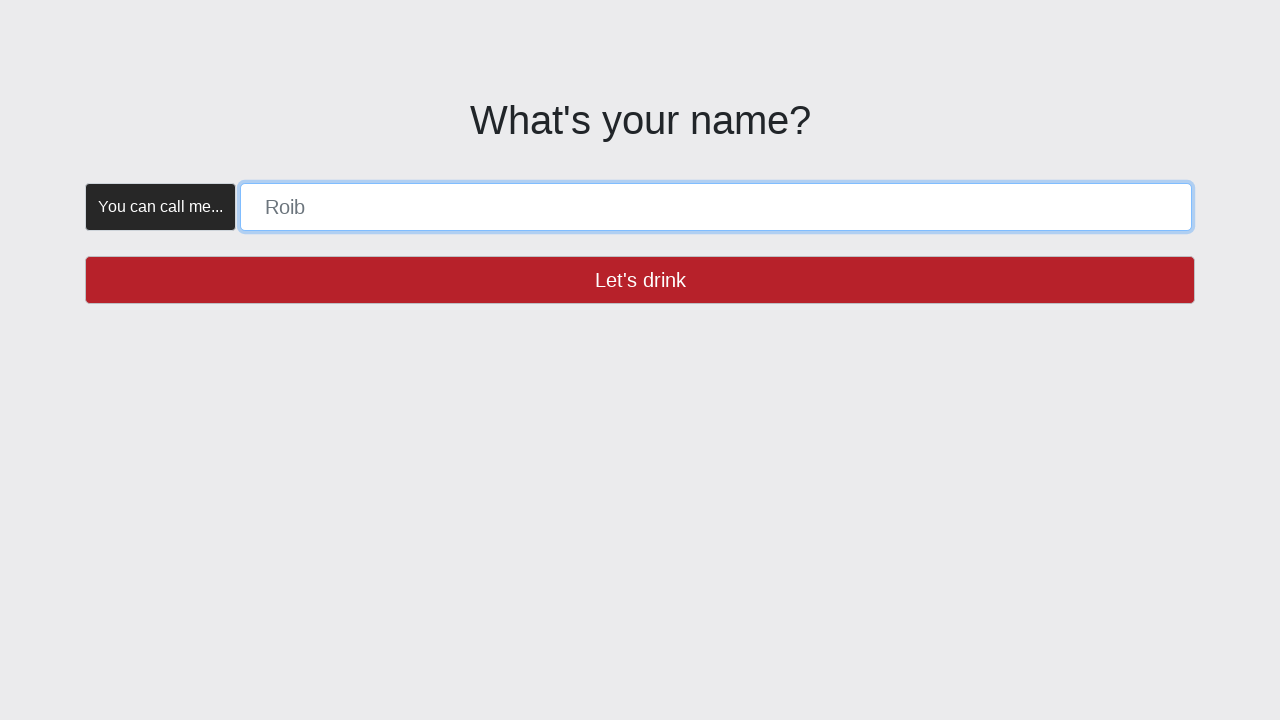

Filled name form with 'SNAKE_EYES_SAFE' on [placeholder="Roib"]
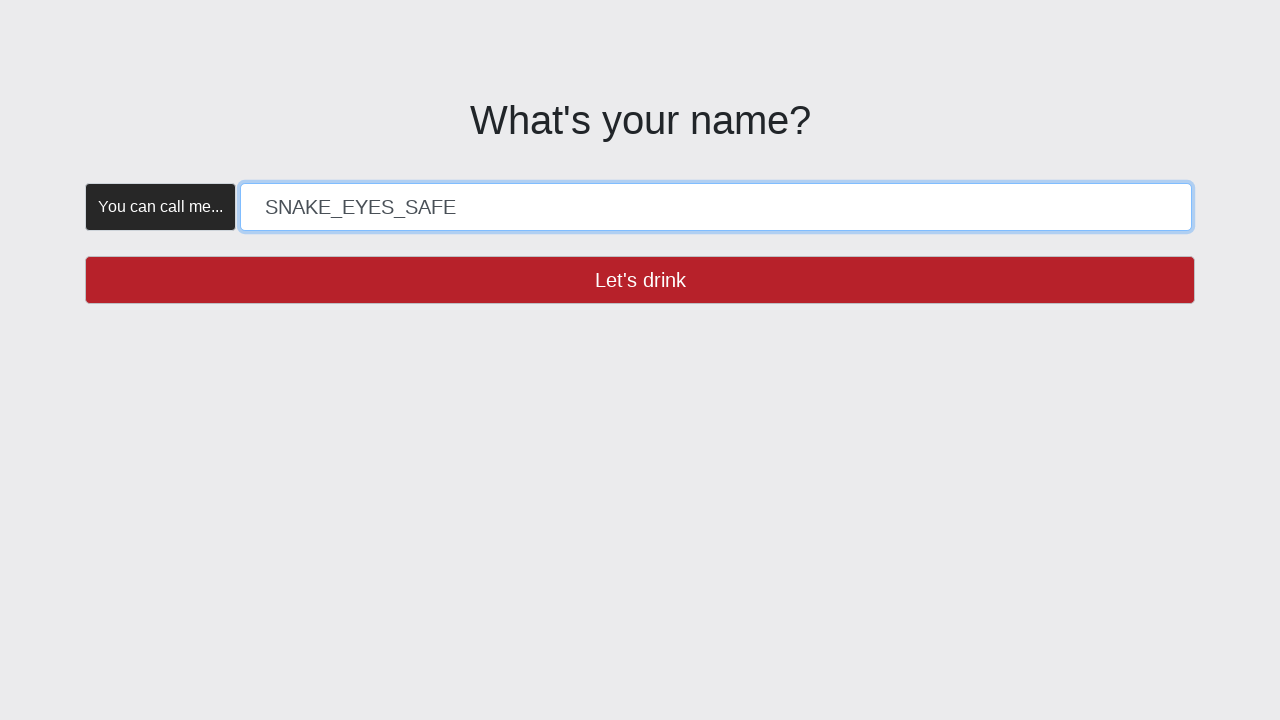

Clicked 'Let's drink' button to submit name at (640, 280) on button >> internal:has-text="Let's drink"i
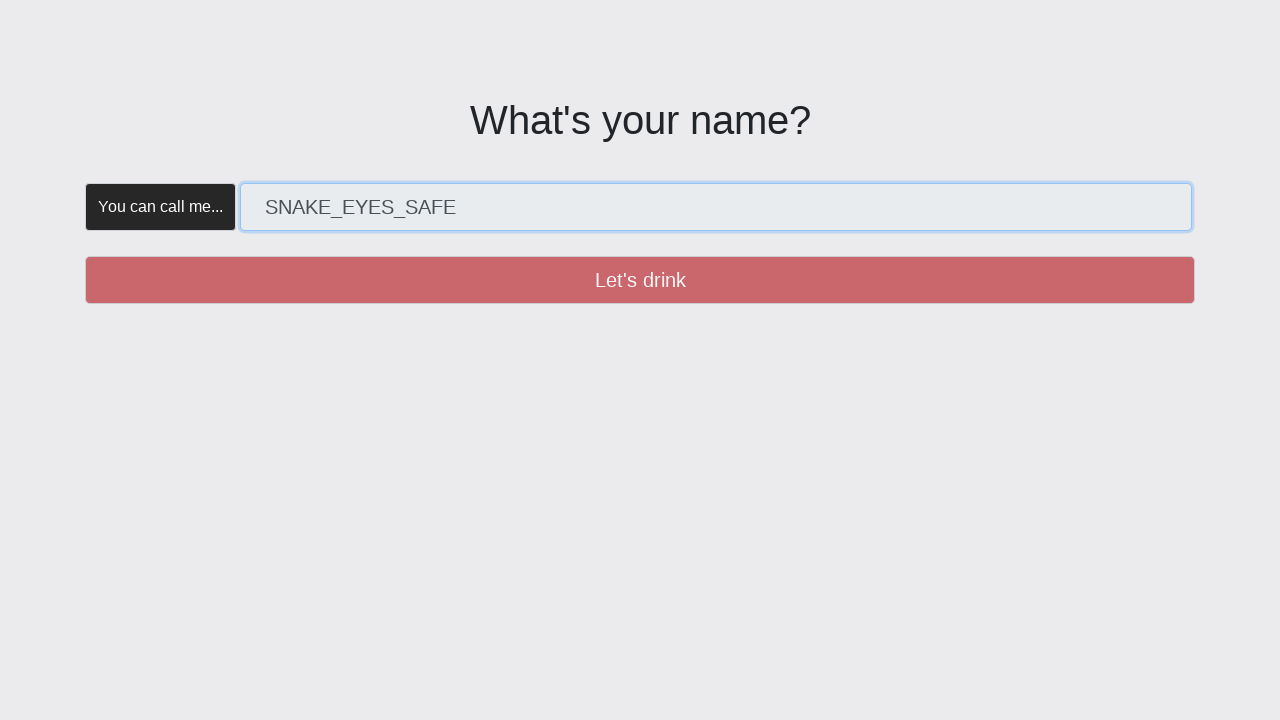

Verified create button is enabled (trial click) at (355, 182) on button >> internal:has-text="Create"i
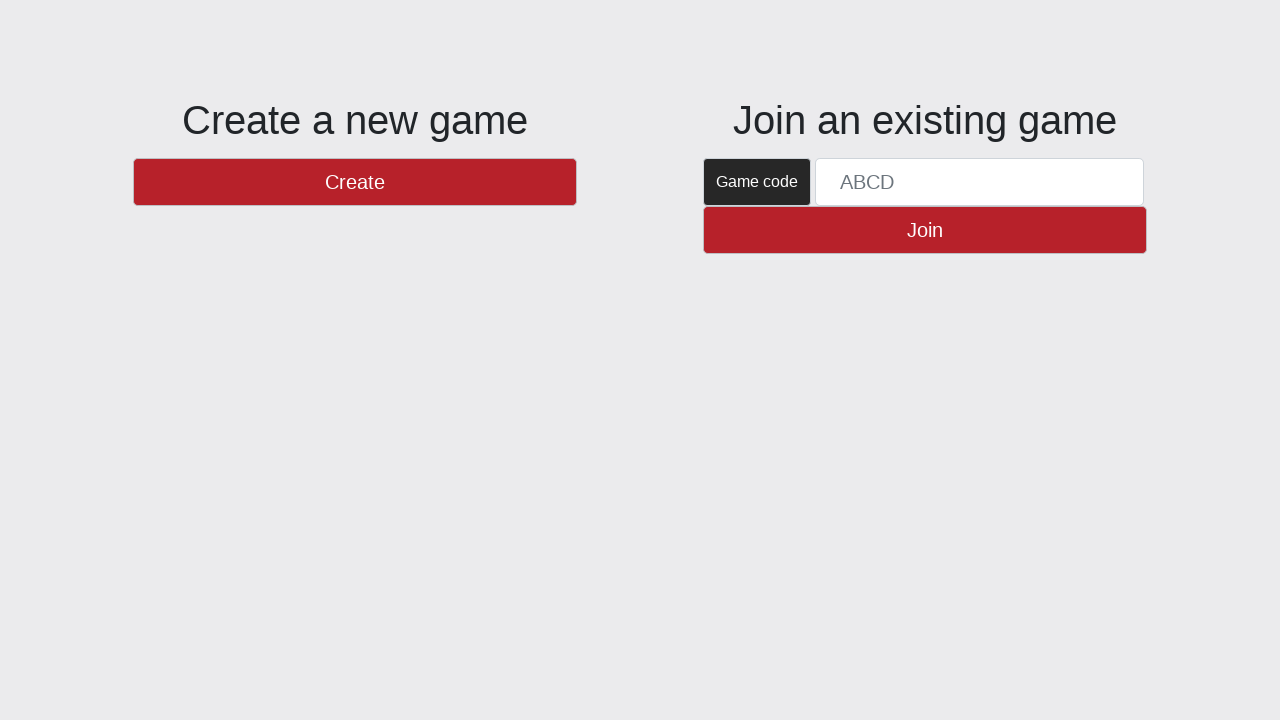

Clicked 'Create' button to create game at (355, 182) on button >> internal:has-text="Create"i
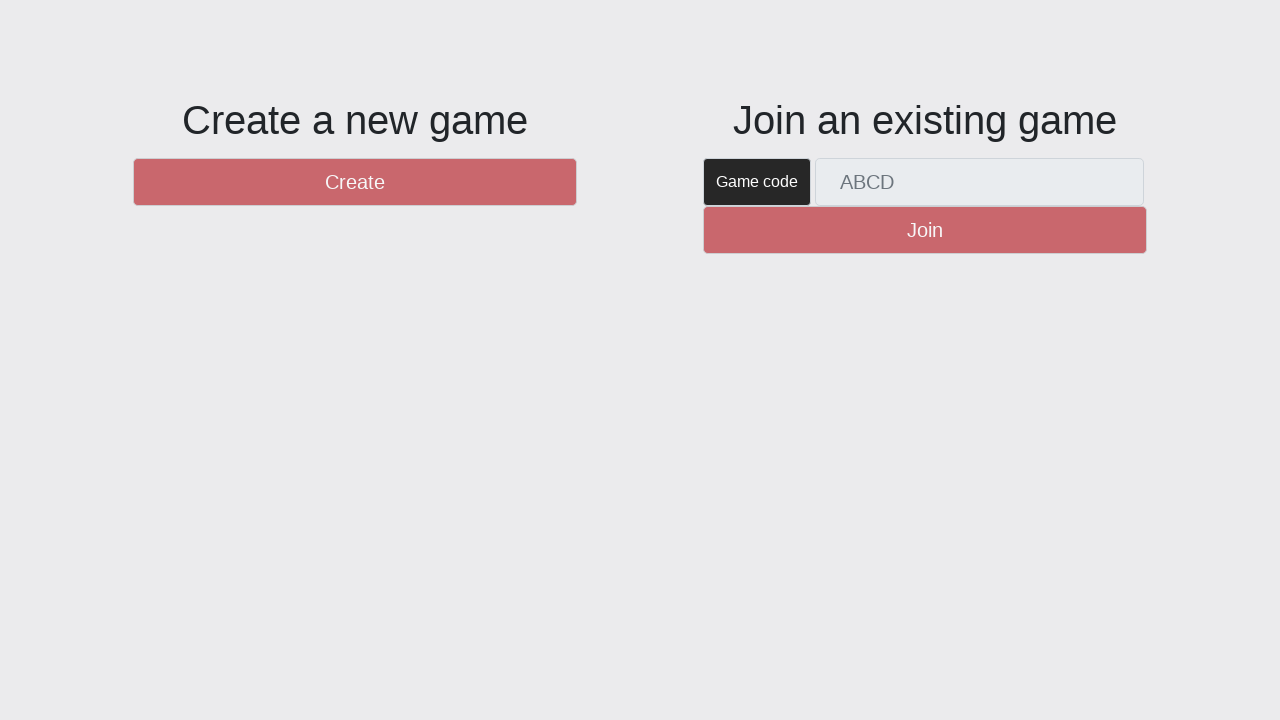

Verified new round button is enabled (trial click) at (1108, 652) on #btnNewRound
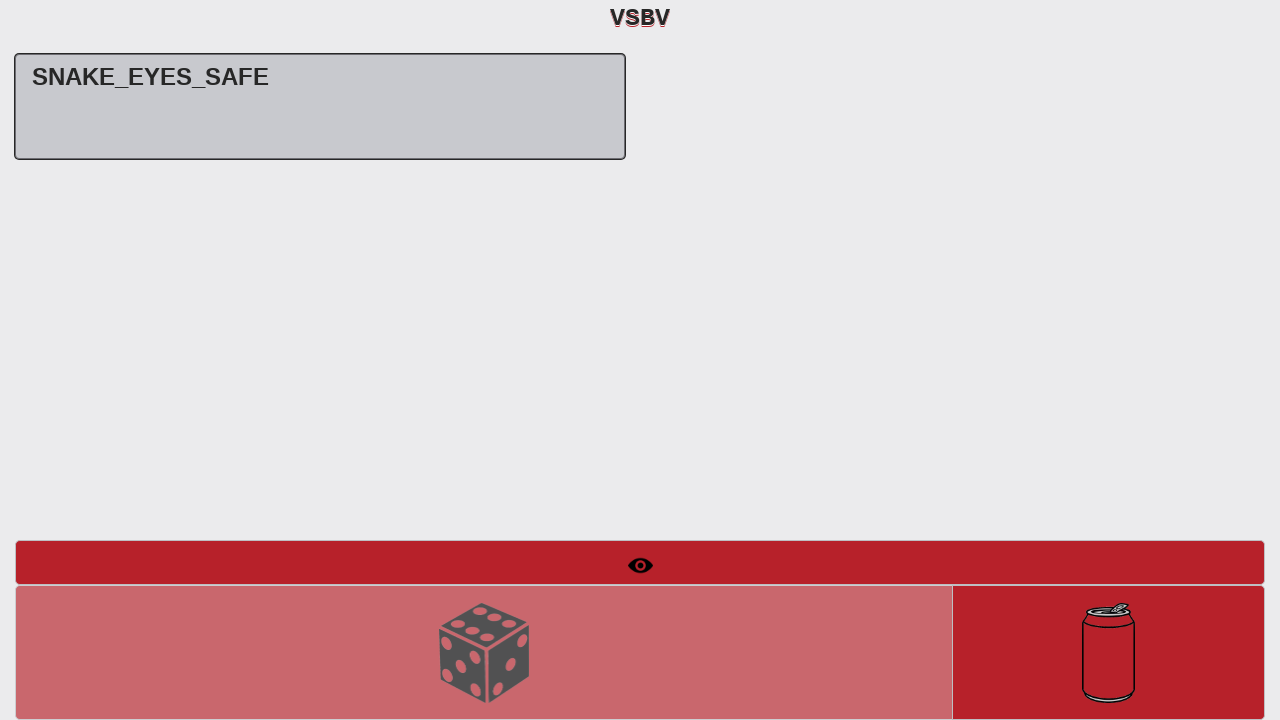

Clicked 'New Round' button to start round at (1108, 652) on #btnNewRound
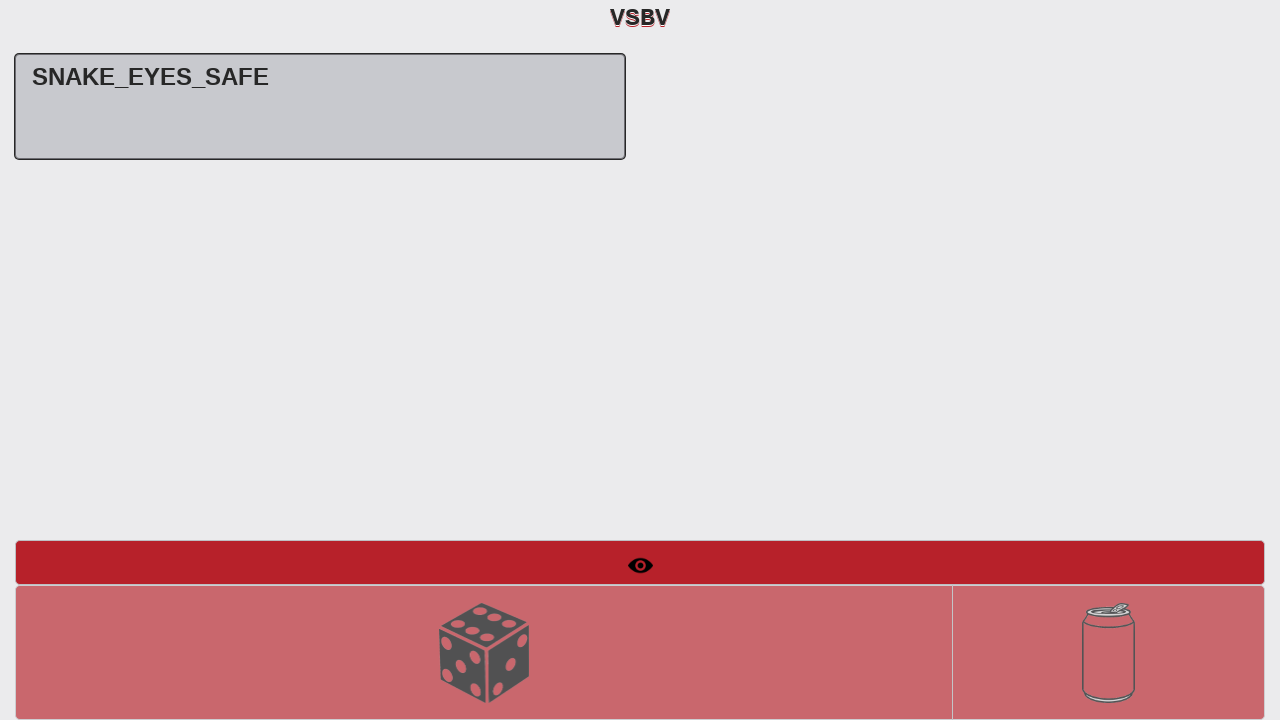

Verified roll dice button is enabled (trial click) at (484, 652) on #btnRollDice
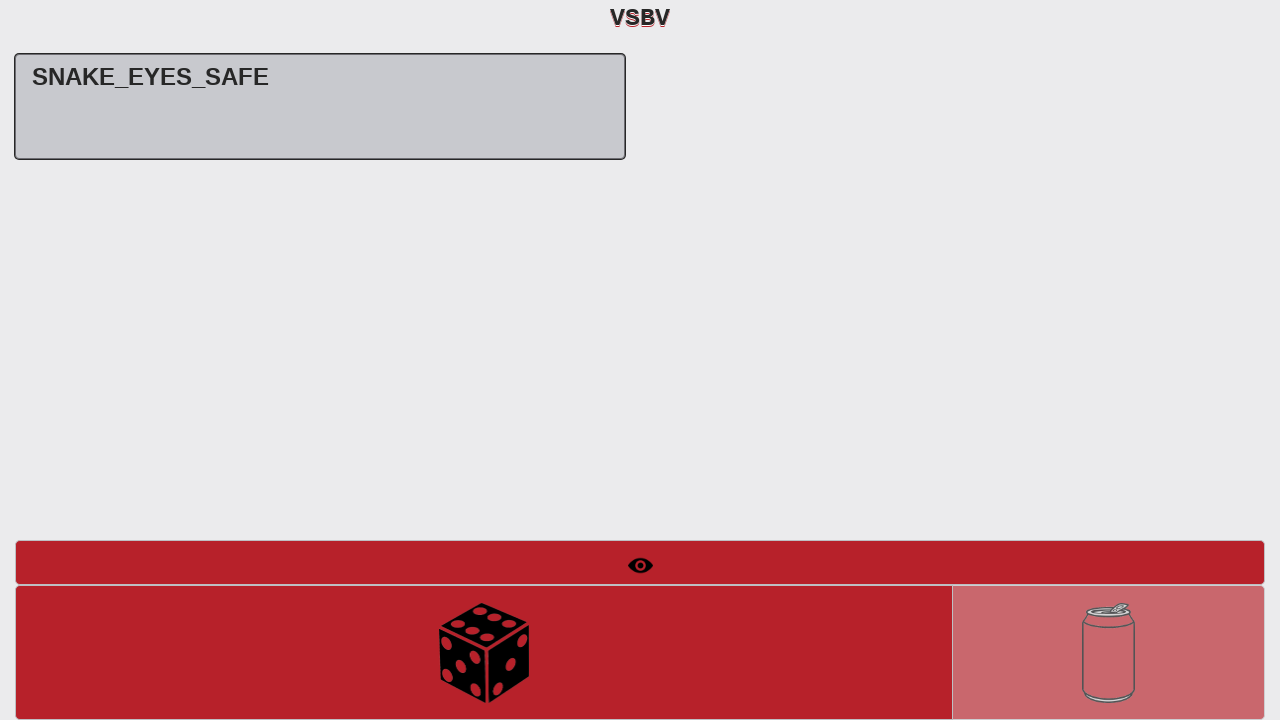

Clicked roll dice button - rolled 1,1 (snake eyes) at (484, 652) on #btnRollDice
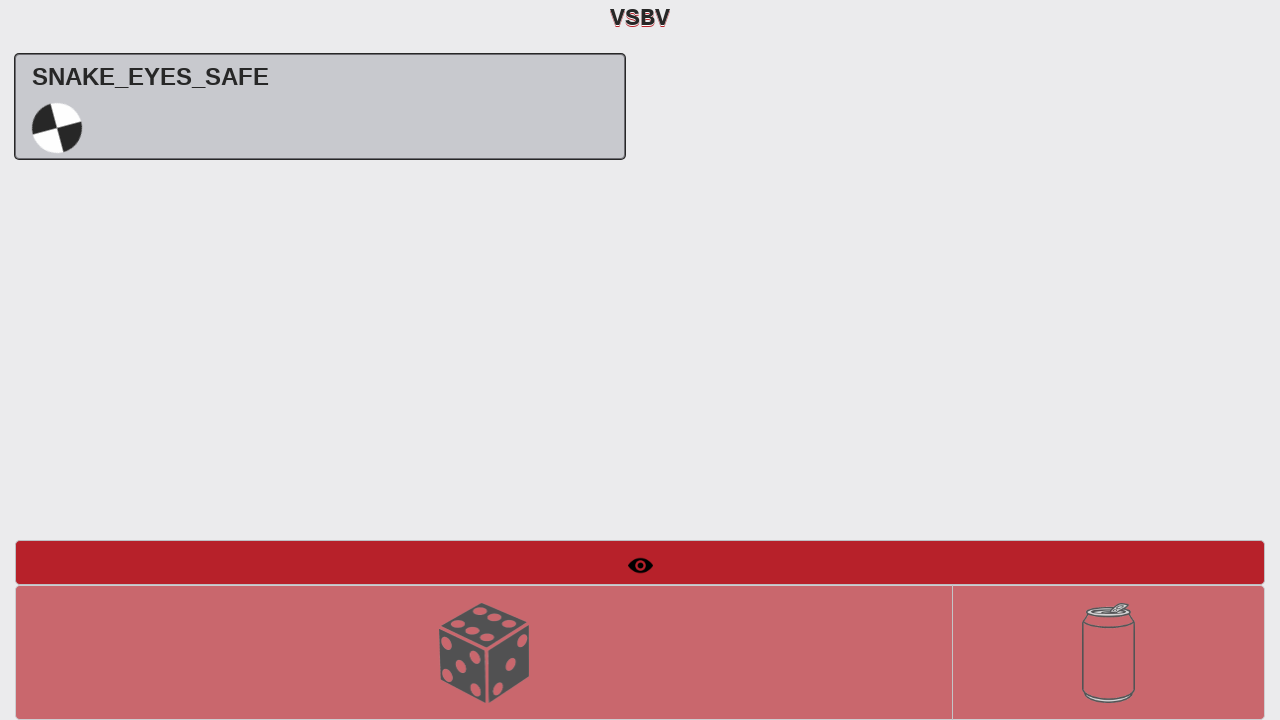

Verified 'Uh oh' message is displayed for snake eyes
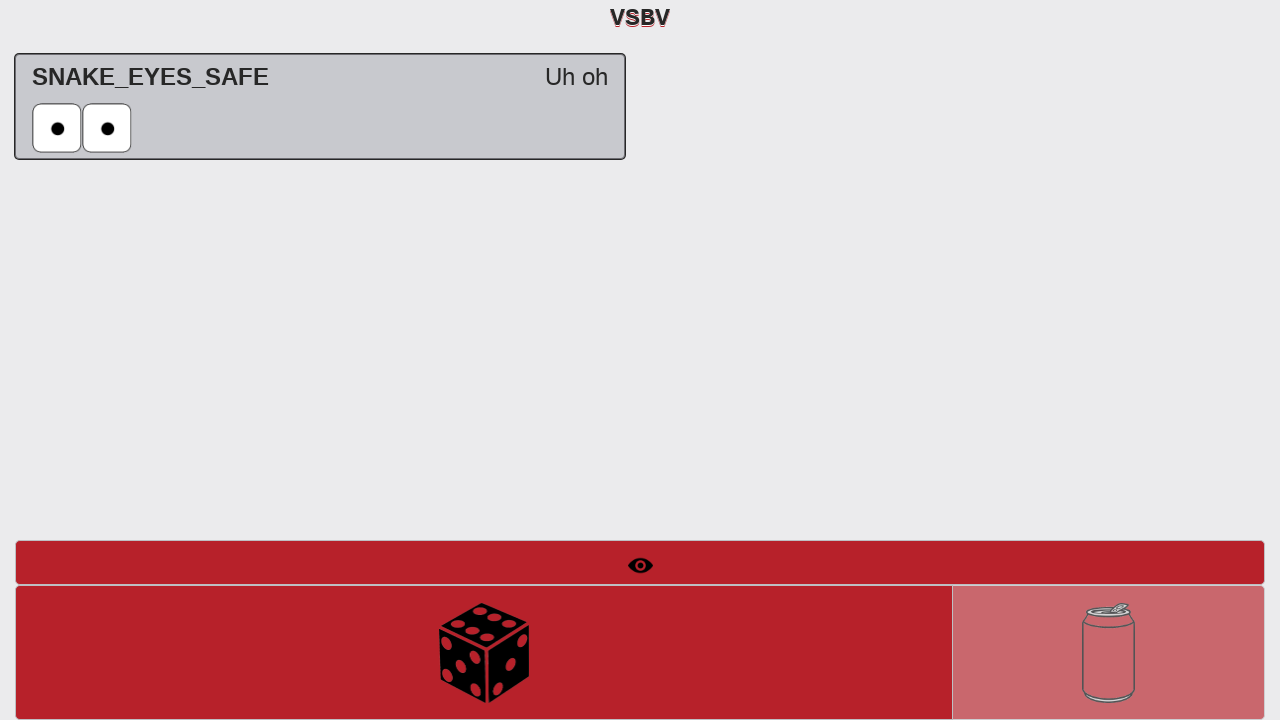

Verified roll dice button is enabled for second roll (trial click) at (484, 652) on #btnRollDice
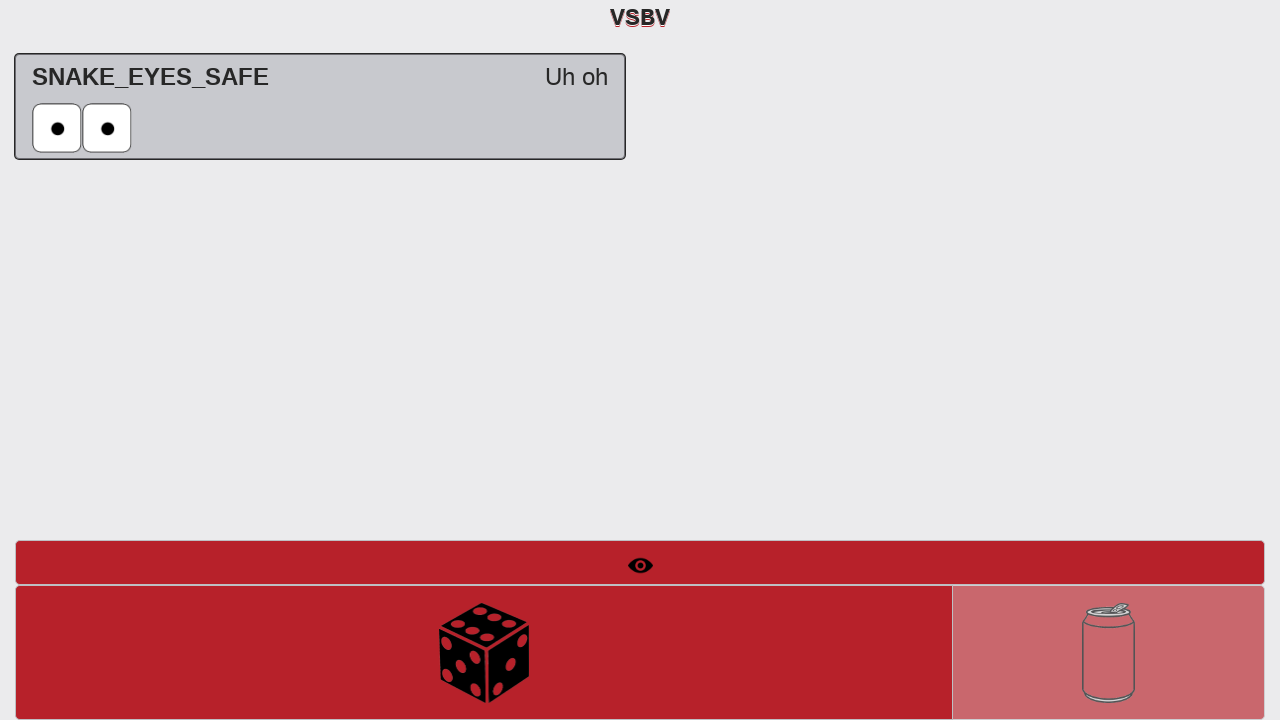

Clicked roll dice button - rolled 1,1,6 on second roll at (484, 652) on #btnRollDice
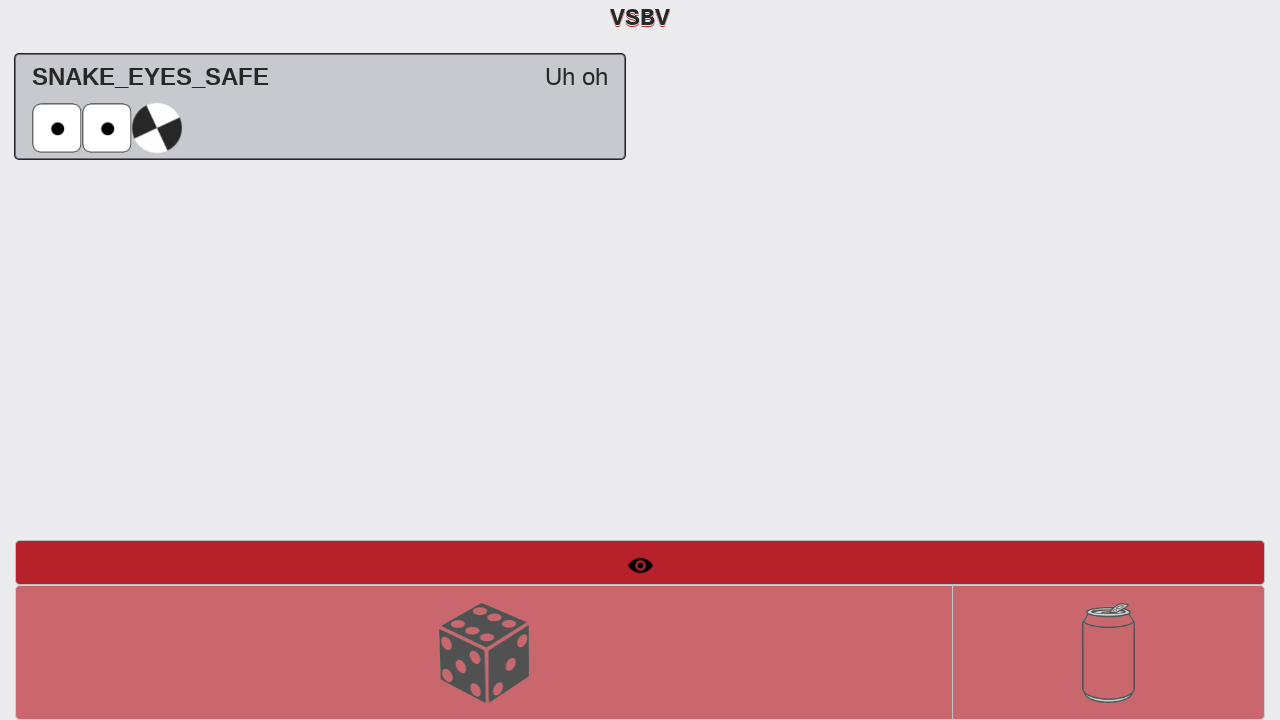

Verified 'Drink' message is displayed - test passed
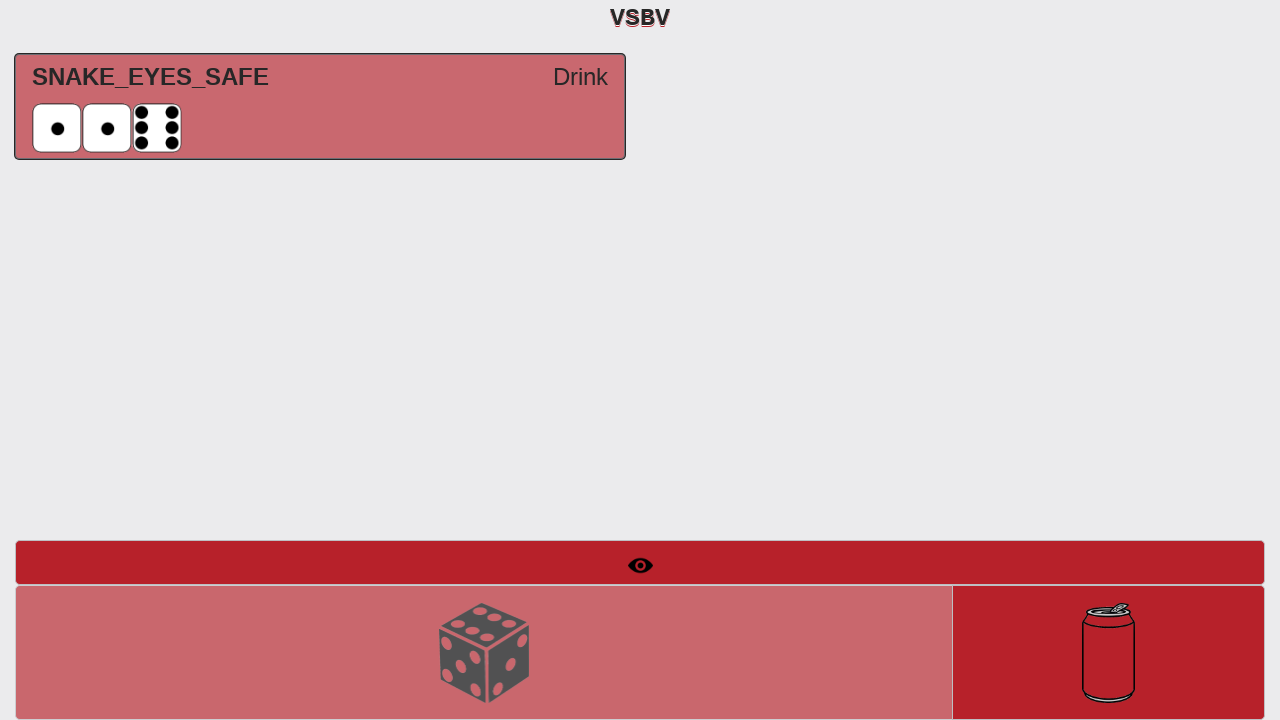

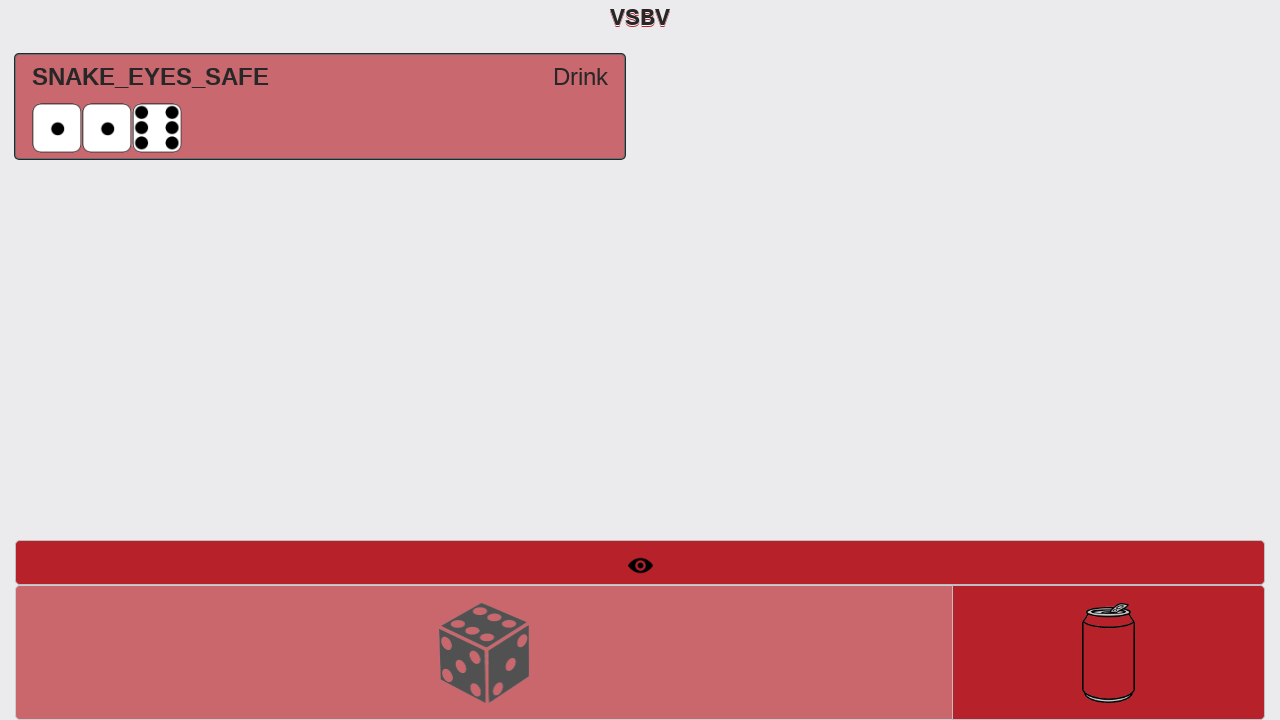